Hovers over the "Bücher" menu and verifies the submenu contains expected category names

Starting URL: https://bookbox.ch

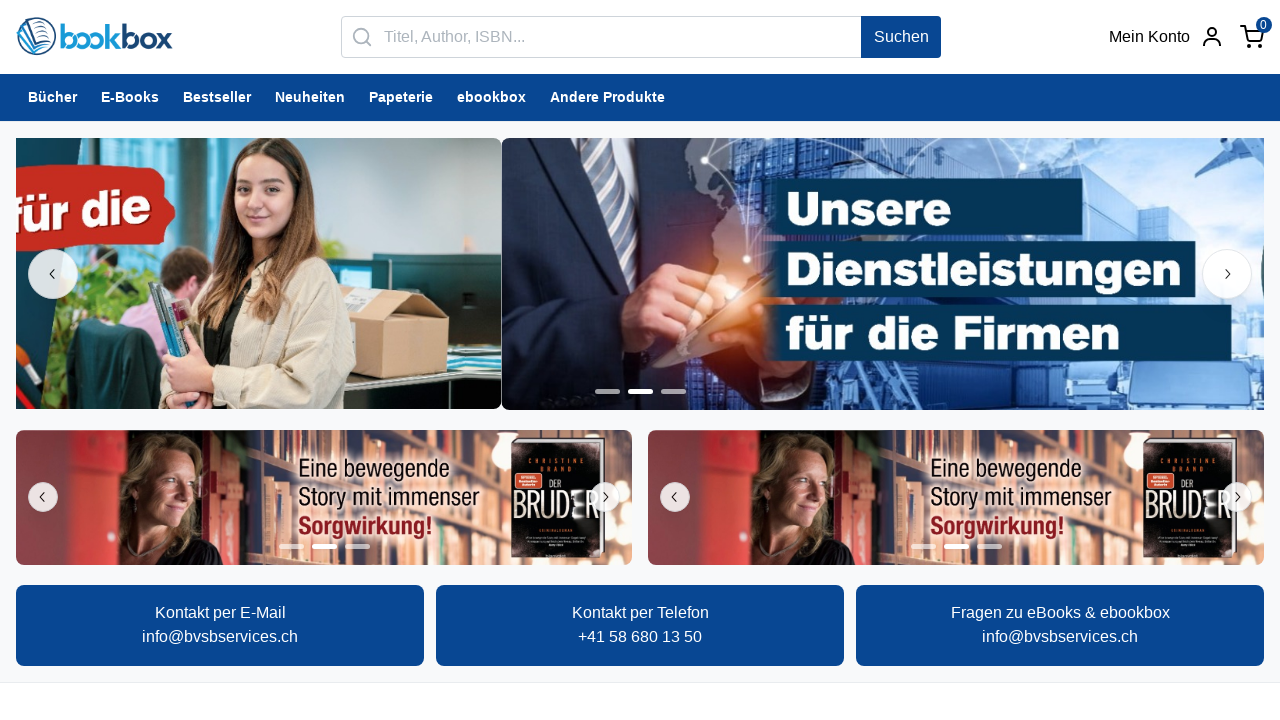

Hovered over 'Bücher' menu item in banner at (52, 98) on internal:role=banner >> internal:text="B\u00fccher"s
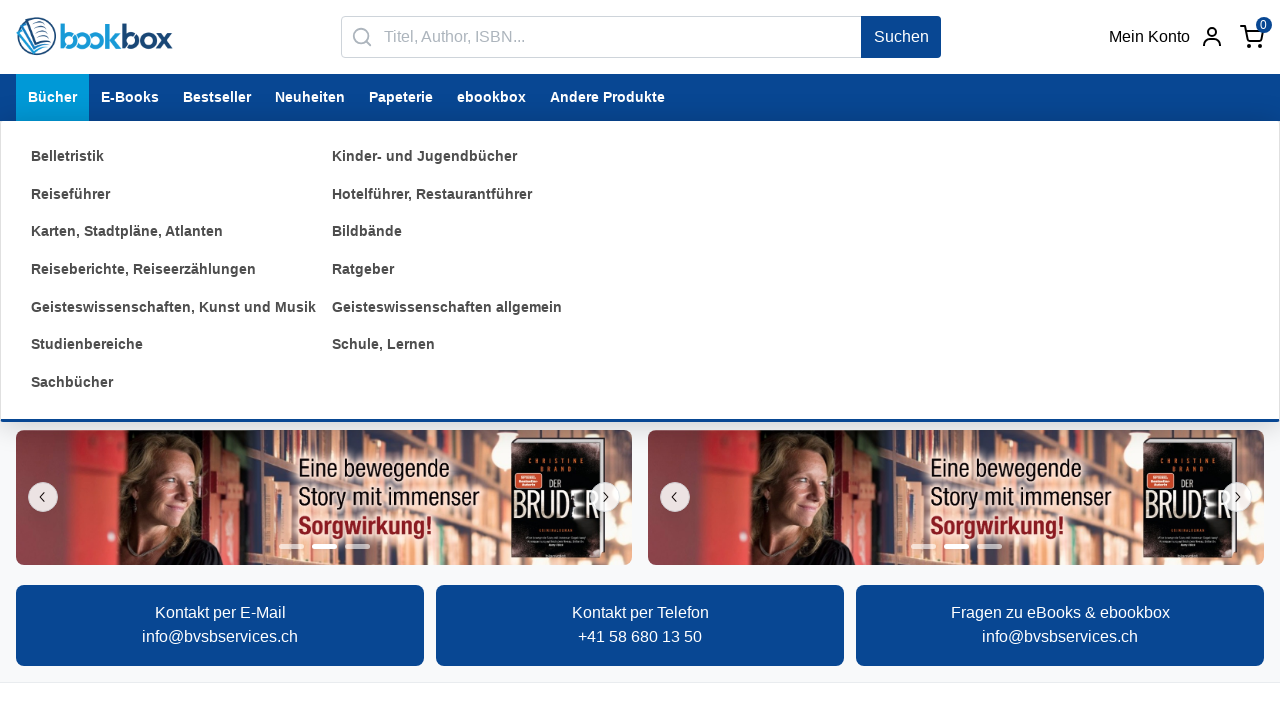

Submenu categories became visible
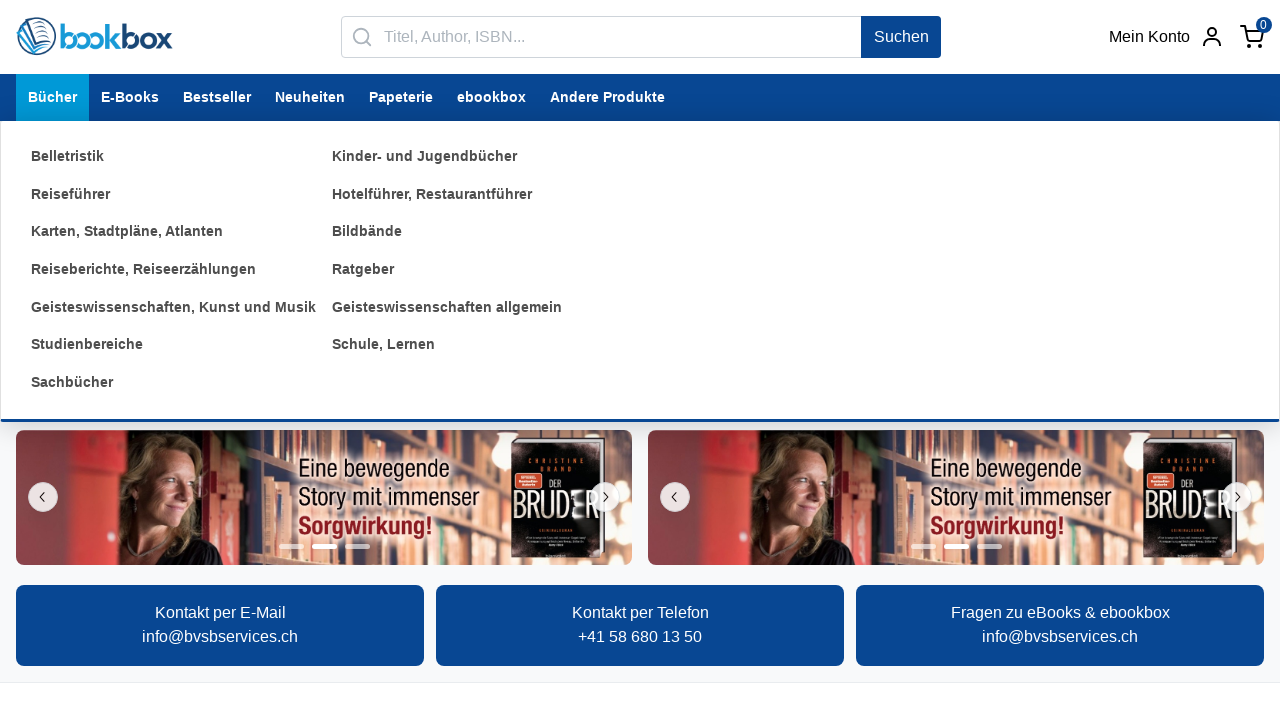

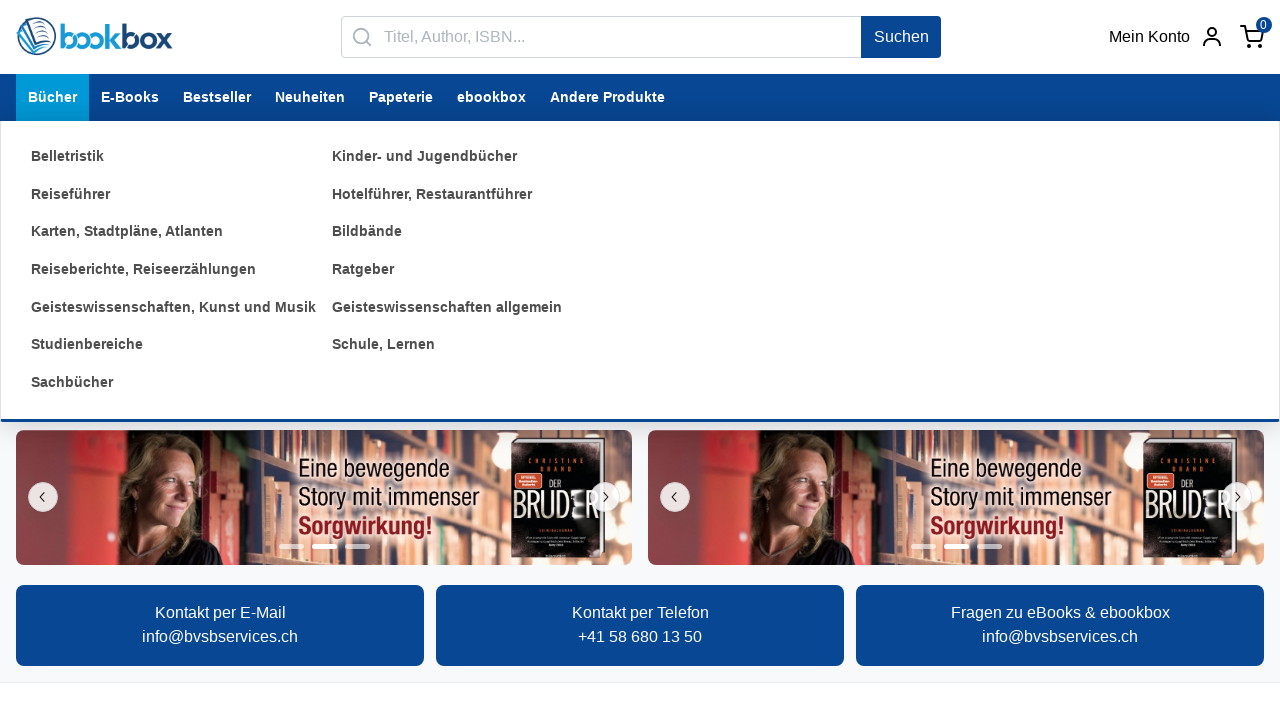